Tests the floating menu page by navigating to it and scrolling down to verify the menu stays visible

Starting URL: https://the-internet.herokuapp.com/

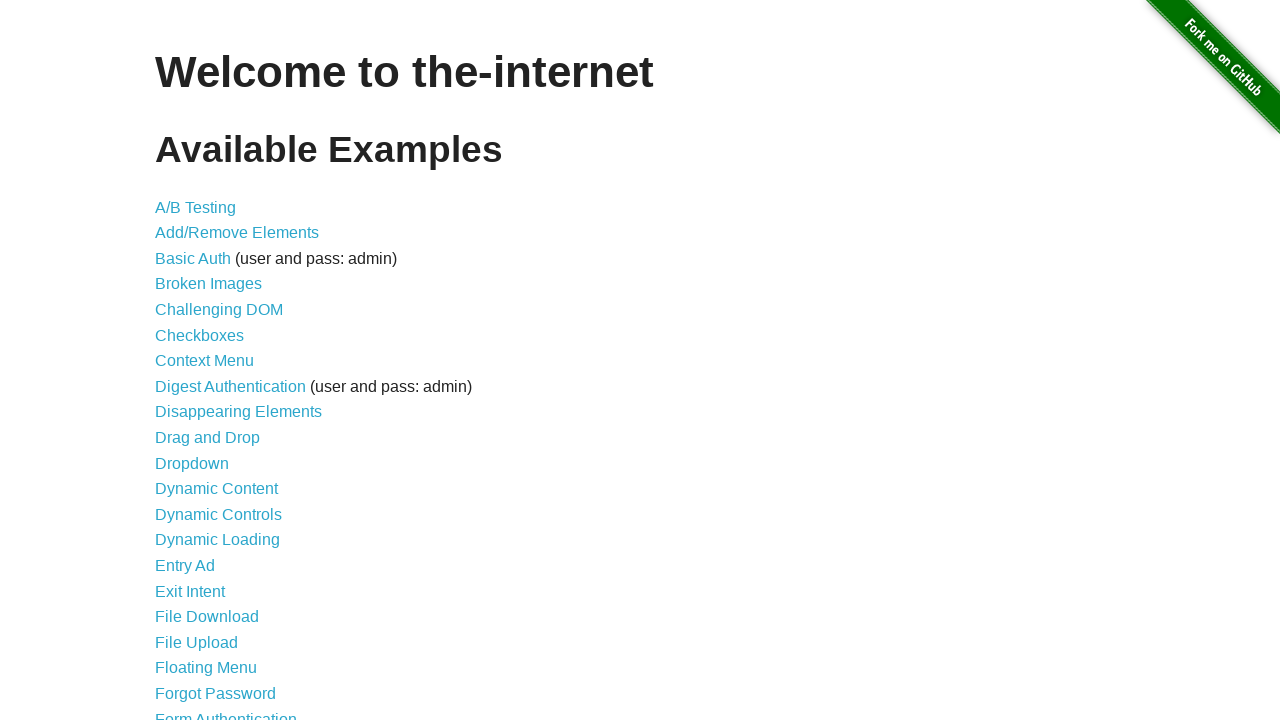

Waited for floating menu link to be visible
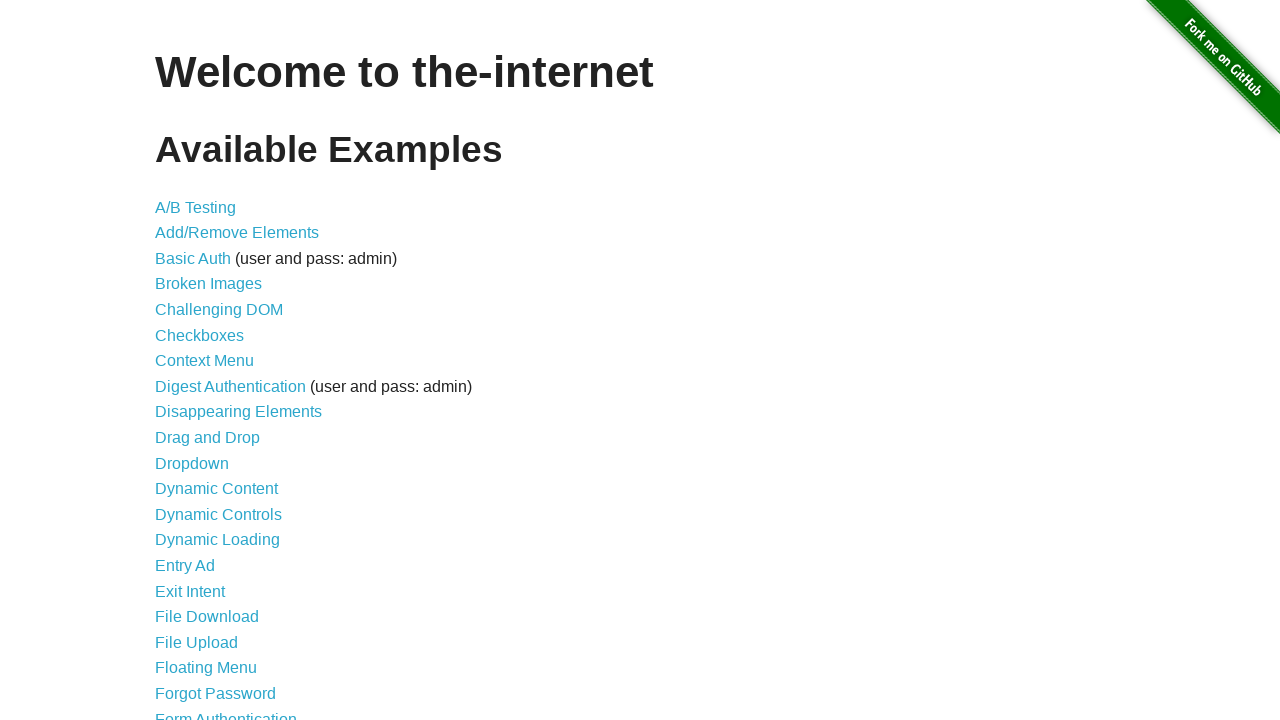

Clicked on Floating Menu link at (206, 668) on xpath=//a[@href='/floating_menu']
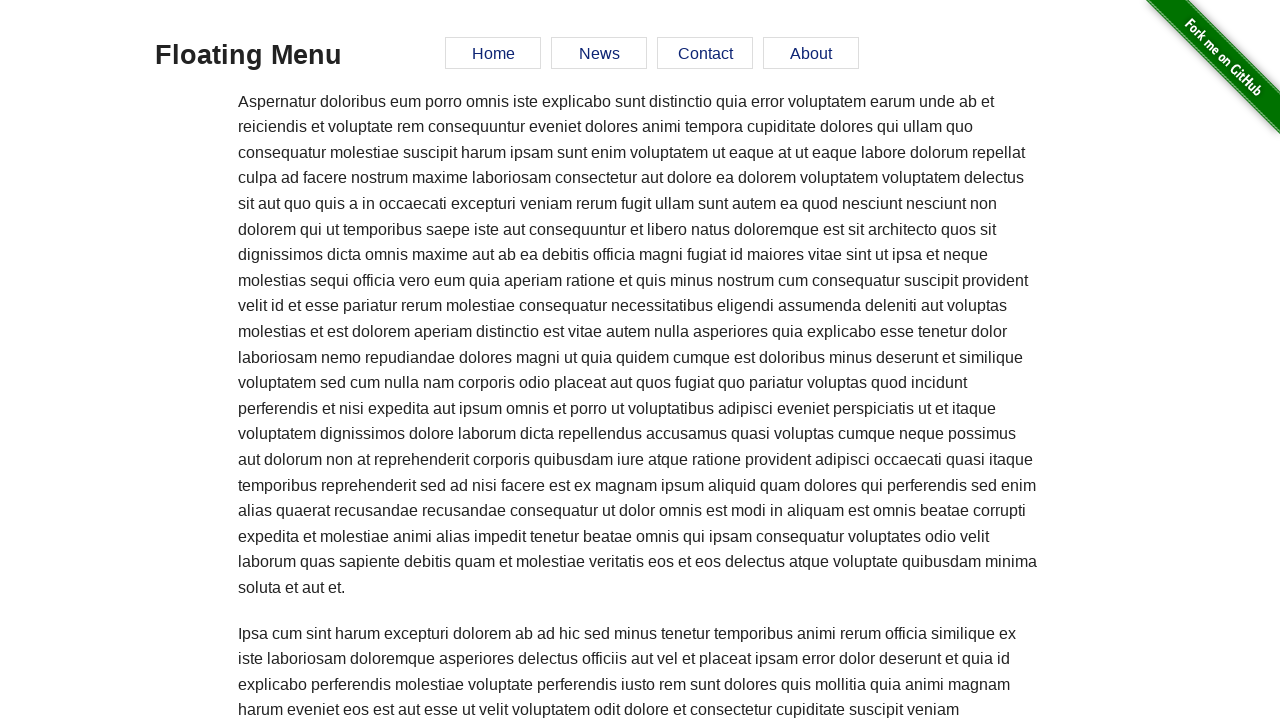

Floating menu loaded and visible
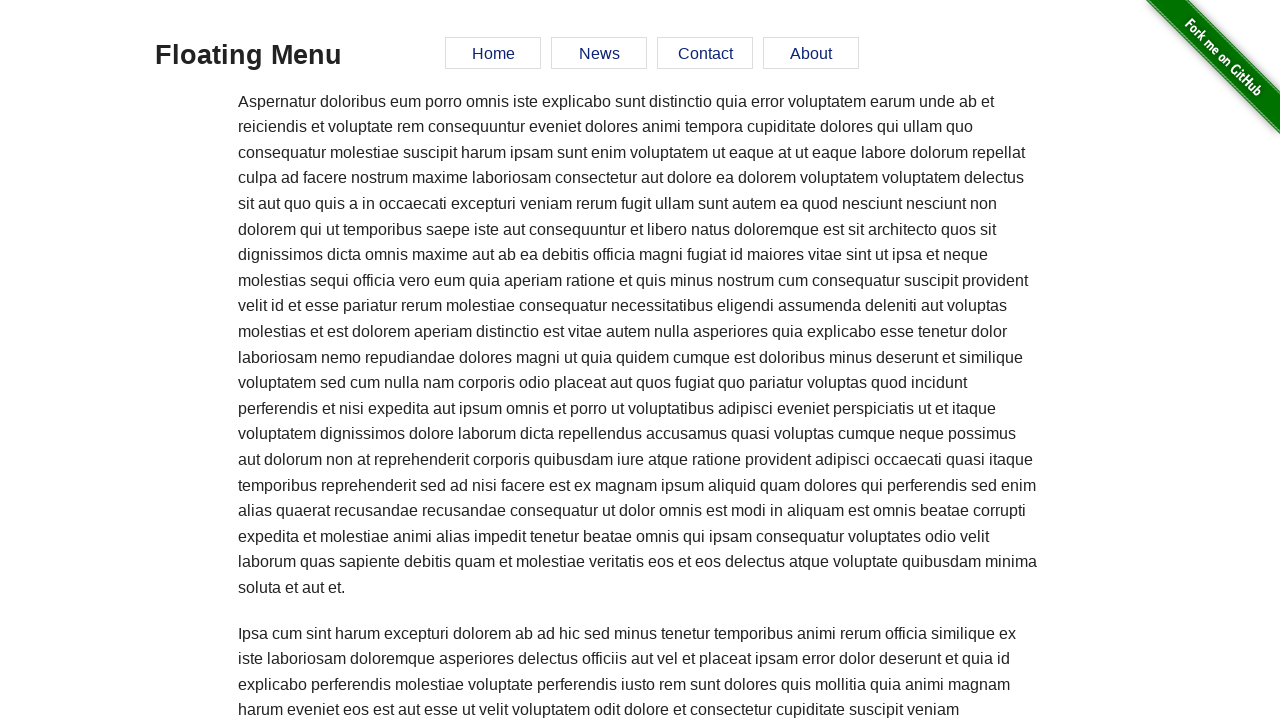

Scrolled down to bottom of page
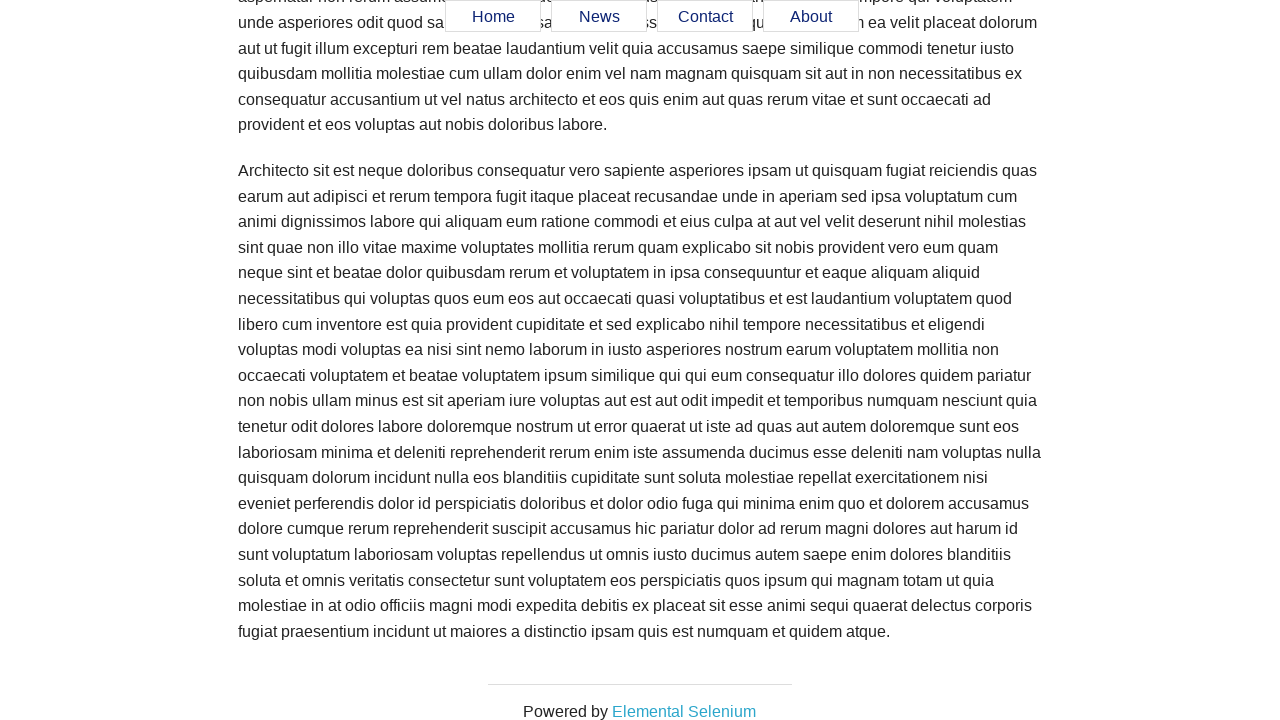

Verified floating menu remained visible after scrolling
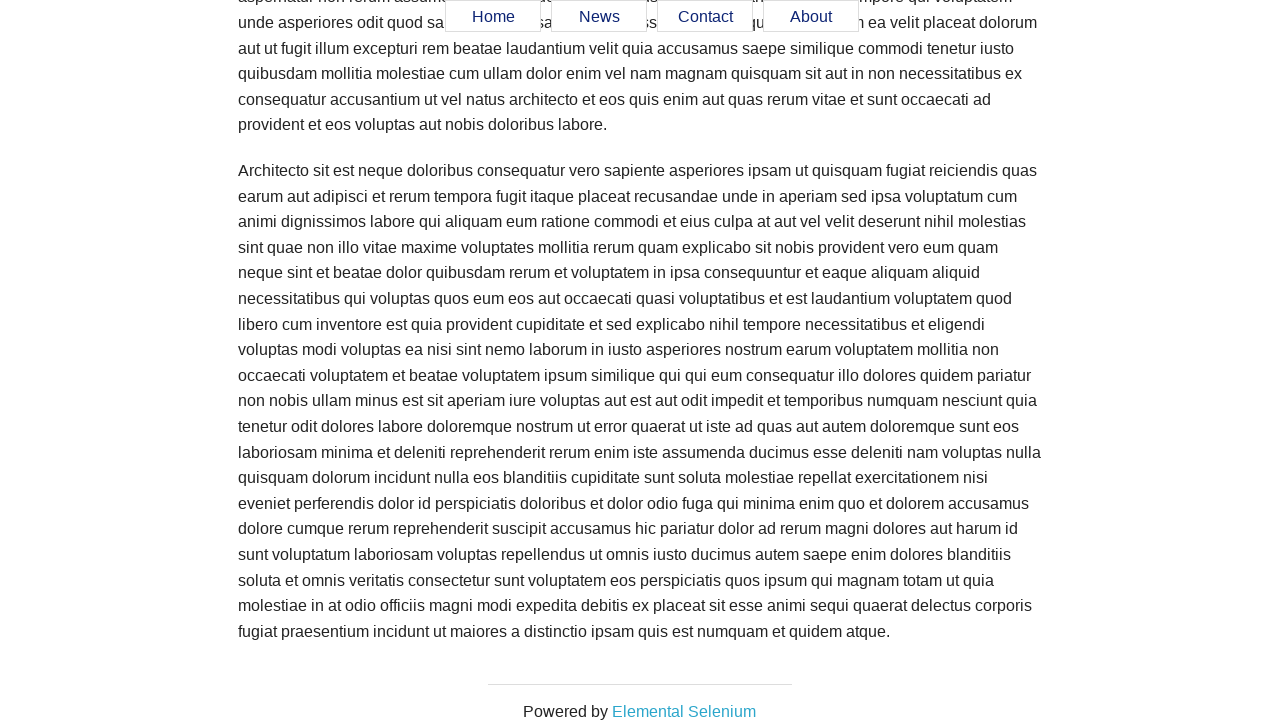

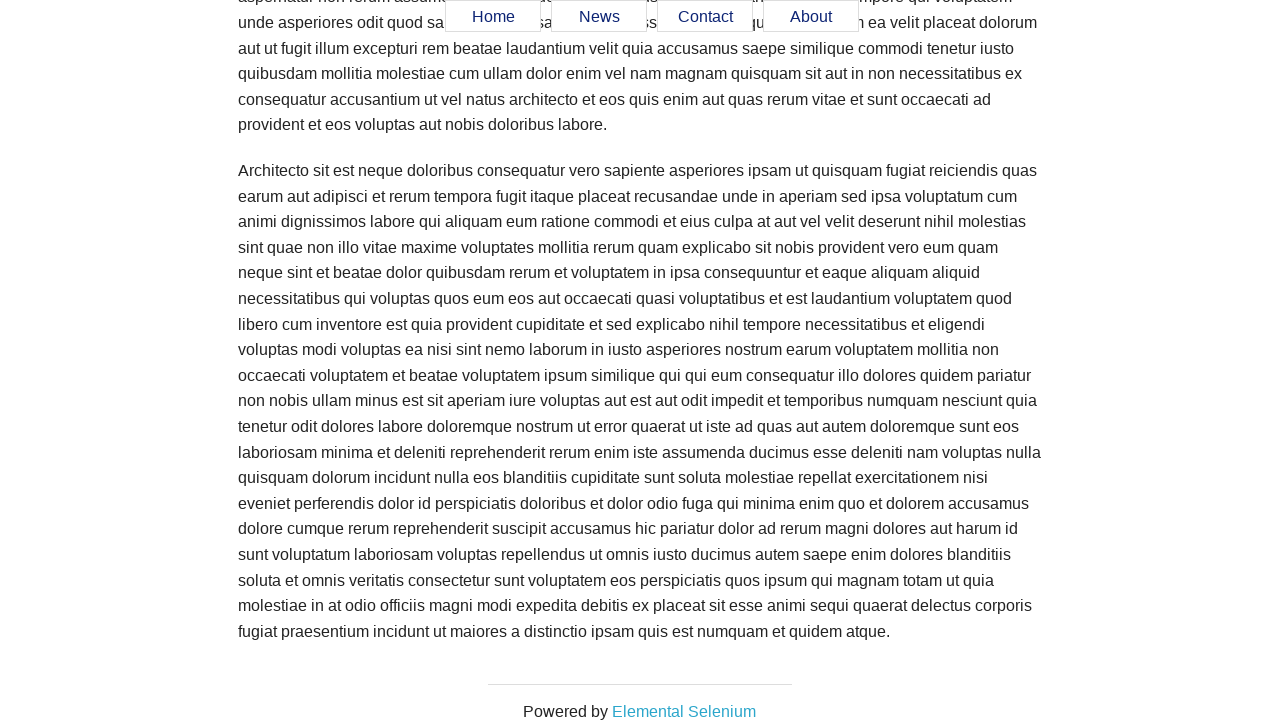